Navigates to Hepsiburada homepage and verifies the page loads successfully

Starting URL: https://hepsiburada.com

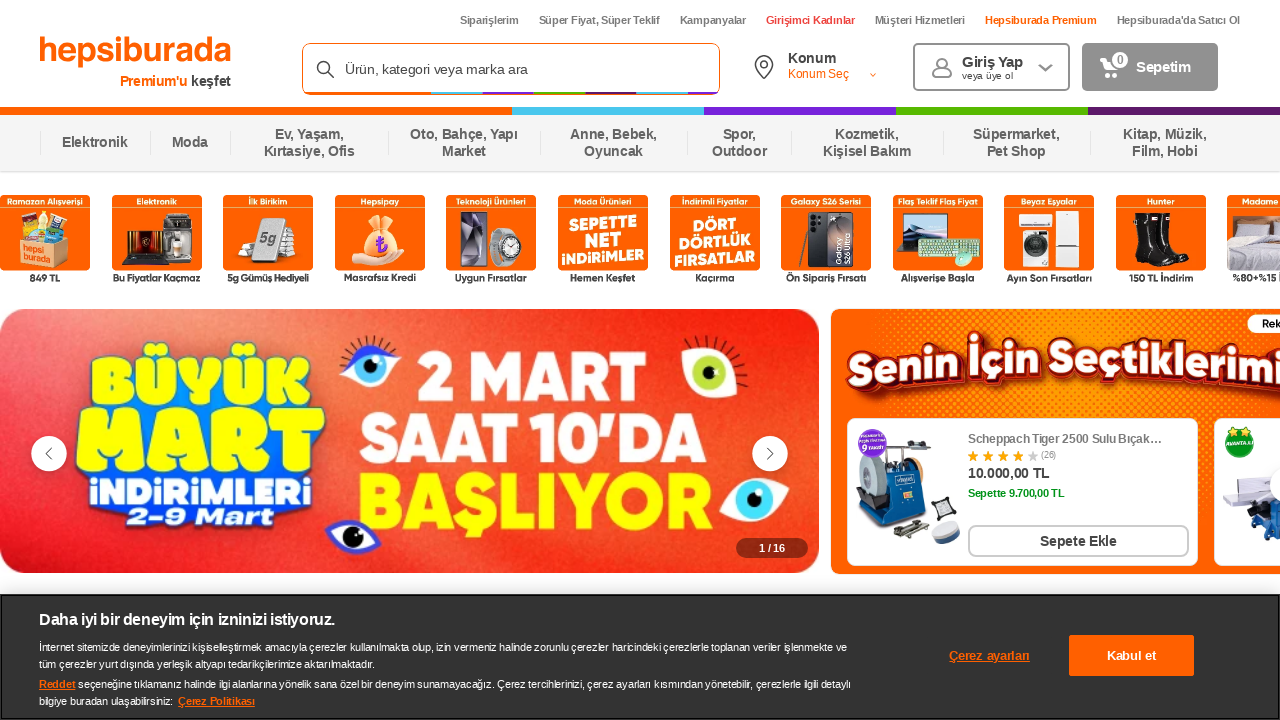

Waited for page DOM content to load
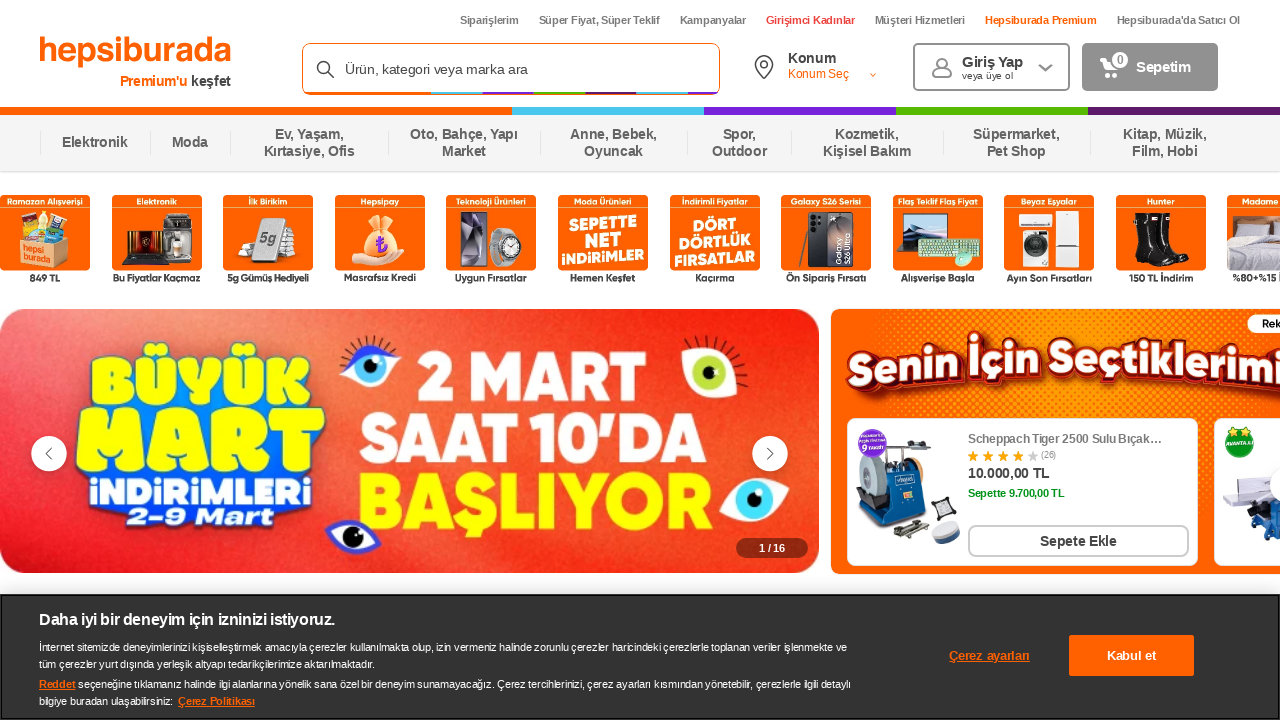

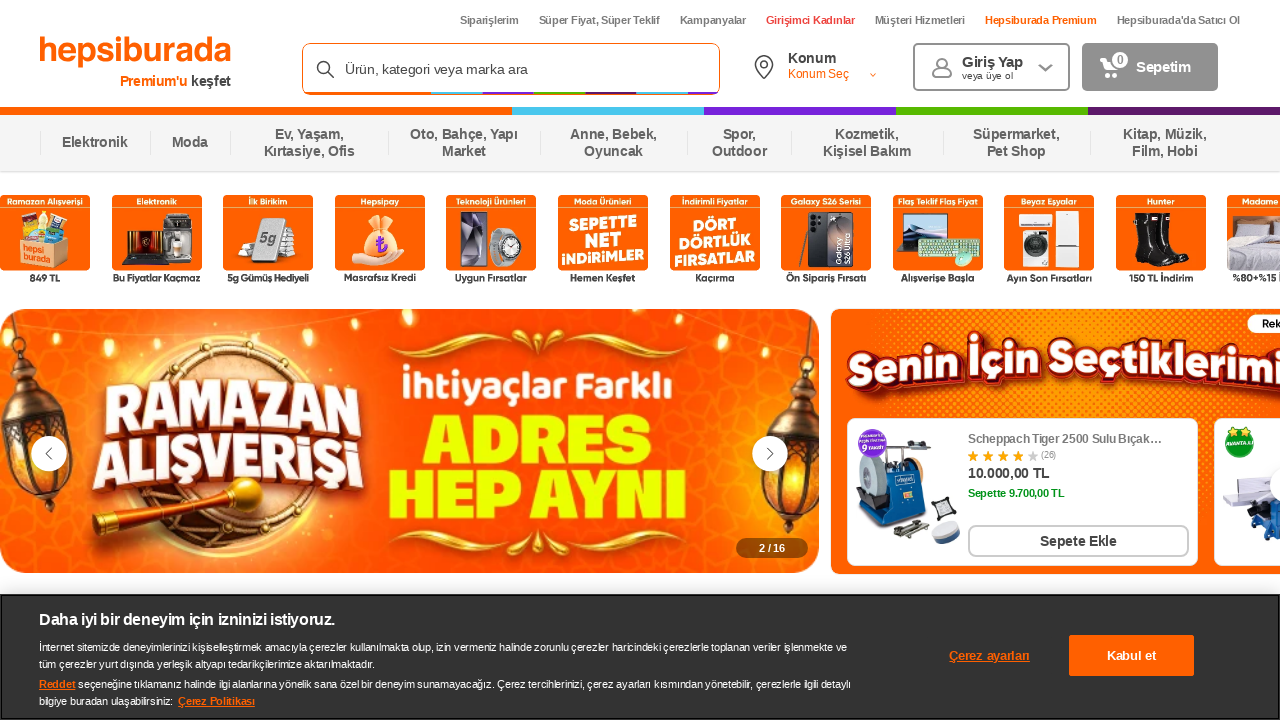